Tests the page display across different screen resolutions by resizing the viewport

Starting URL: https://www.flipkart.com/apple-iphone-13-blue-256-gb/p/itmd68a015aa1e39?pid=MOBG6VF566ZTUVFR&lid=LSTMOBG6VF566ZTUVFR2RQLVU&marketplace=FLIPKART&q=iPhone+13&store=tyy%2F4io&srno=s_1_8

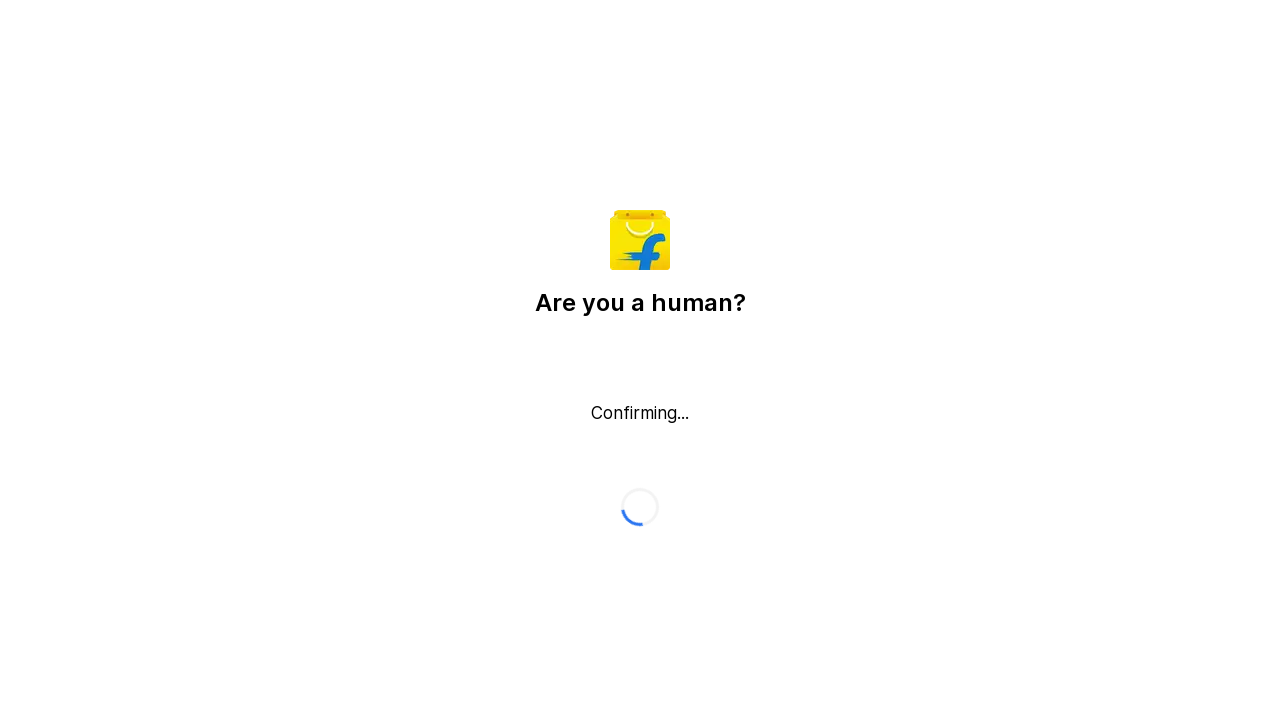

Set viewport to mobile-like resolution (720x1080)
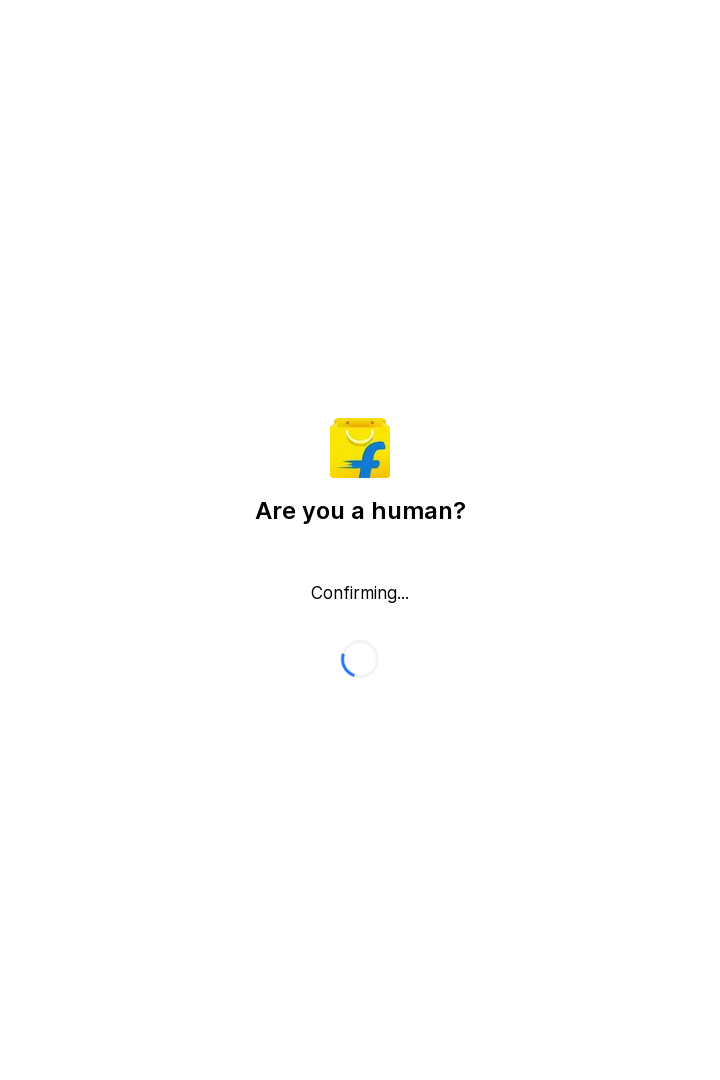

Waited 1 second for mobile viewport to stabilize
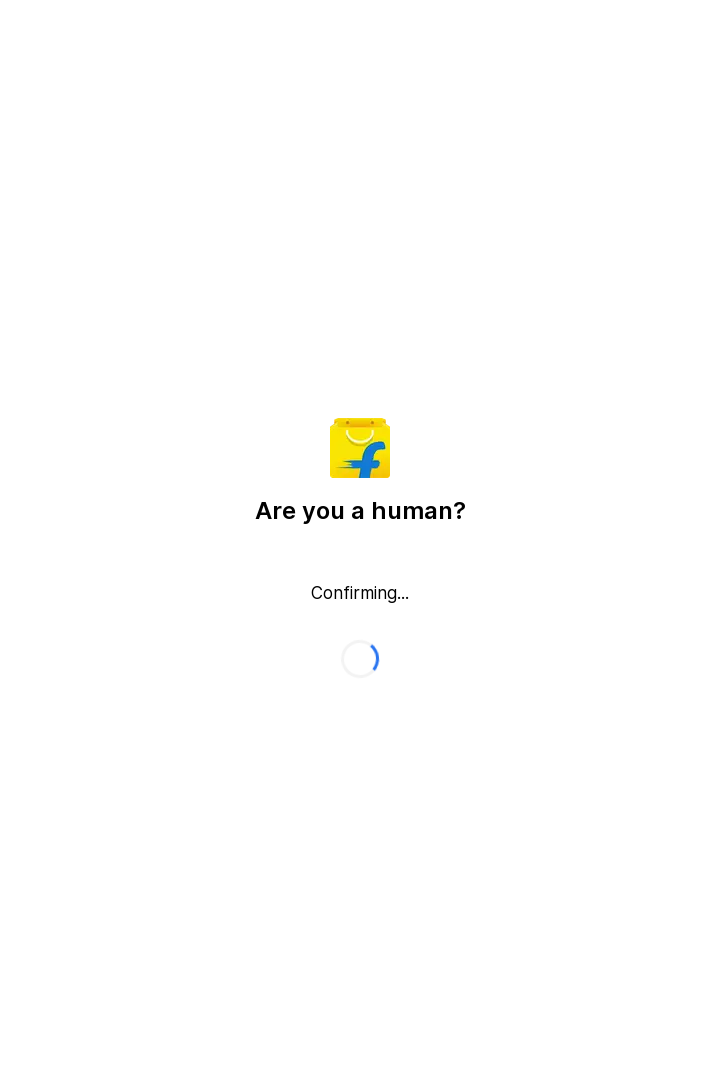

Set viewport to tablet/laptop resolution (1280x800)
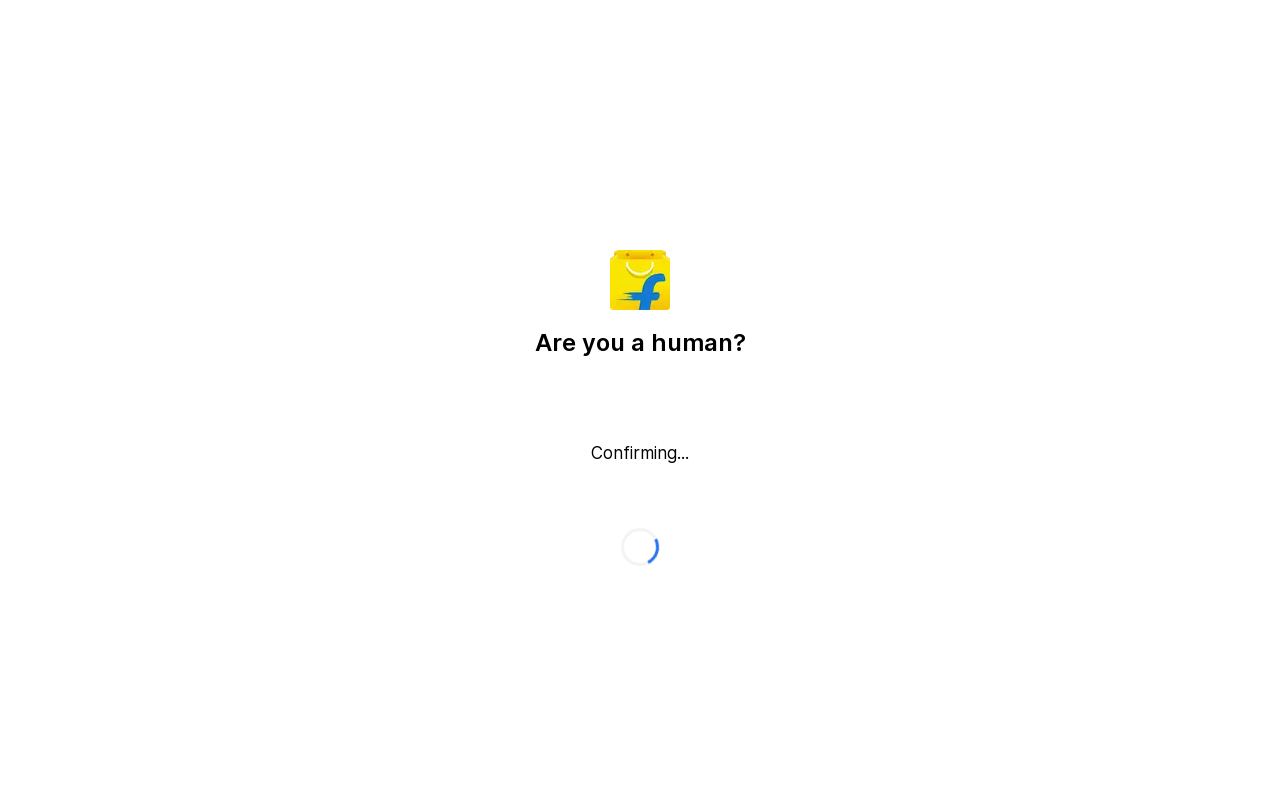

Waited 1 second for tablet viewport to stabilize
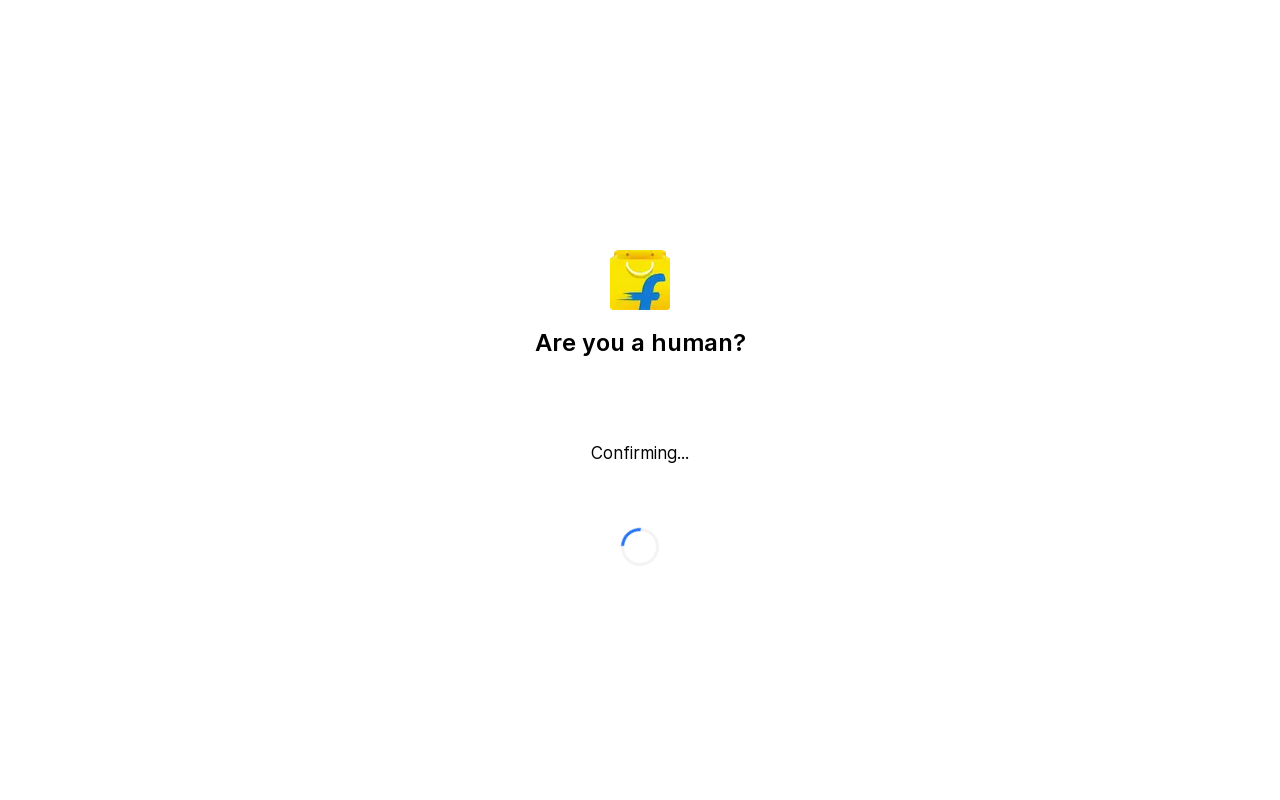

Set viewport to high-resolution display (2256x1504)
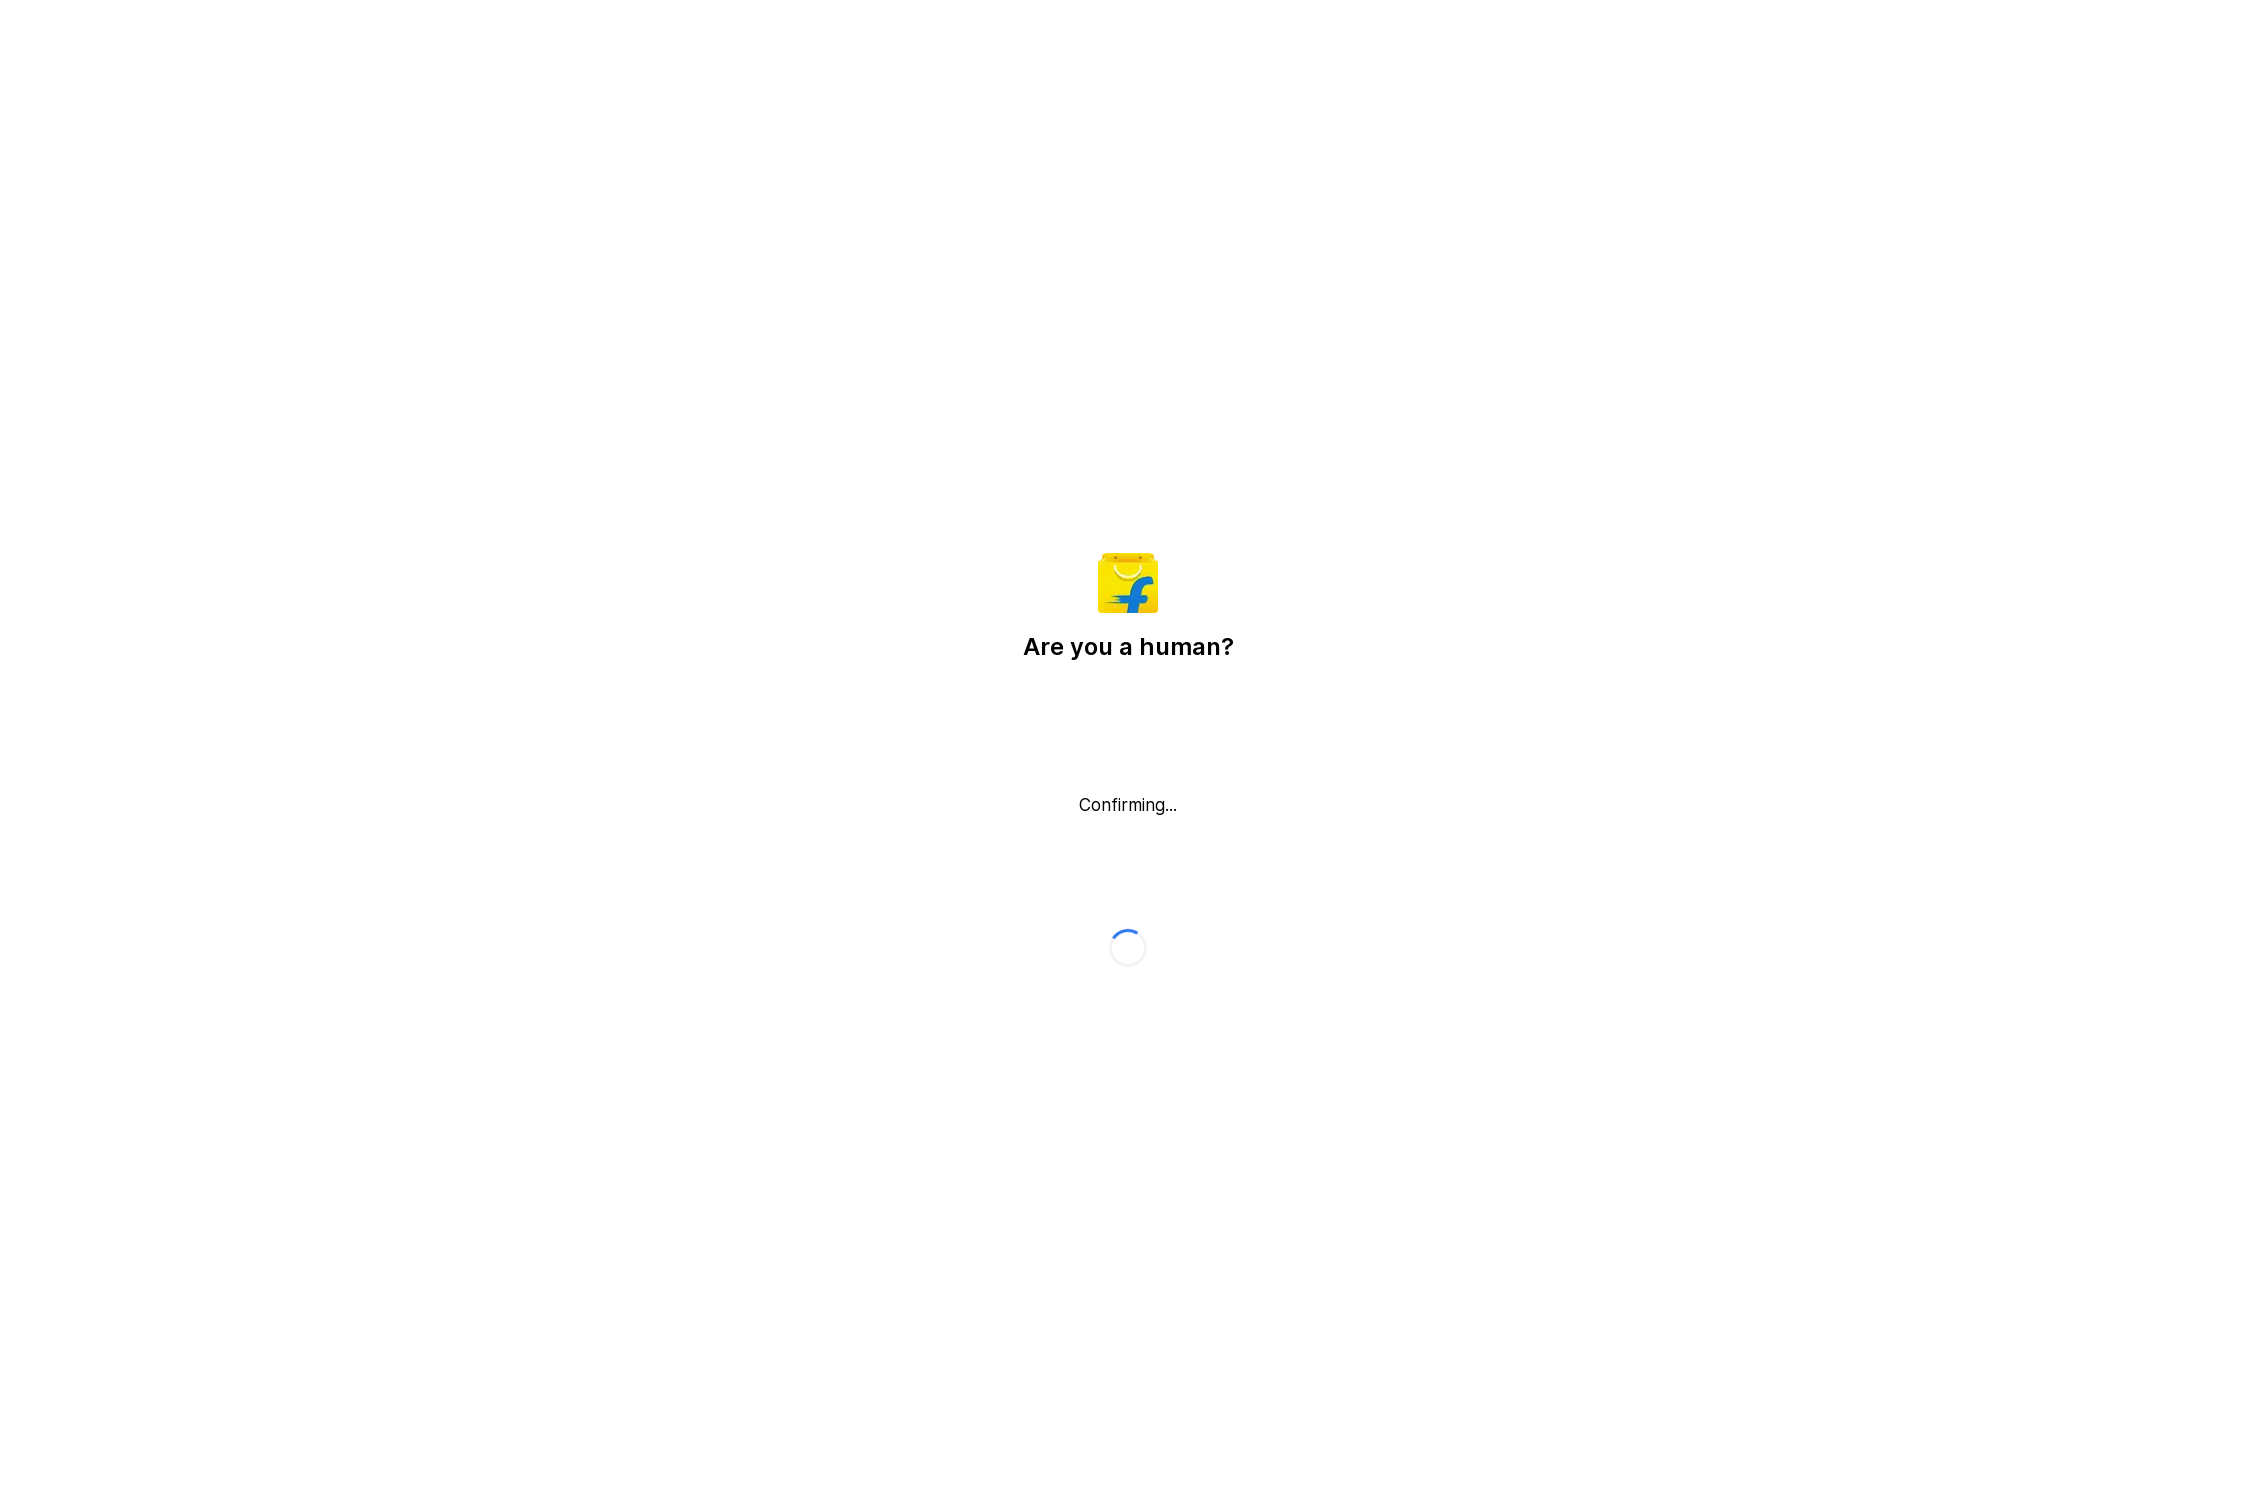

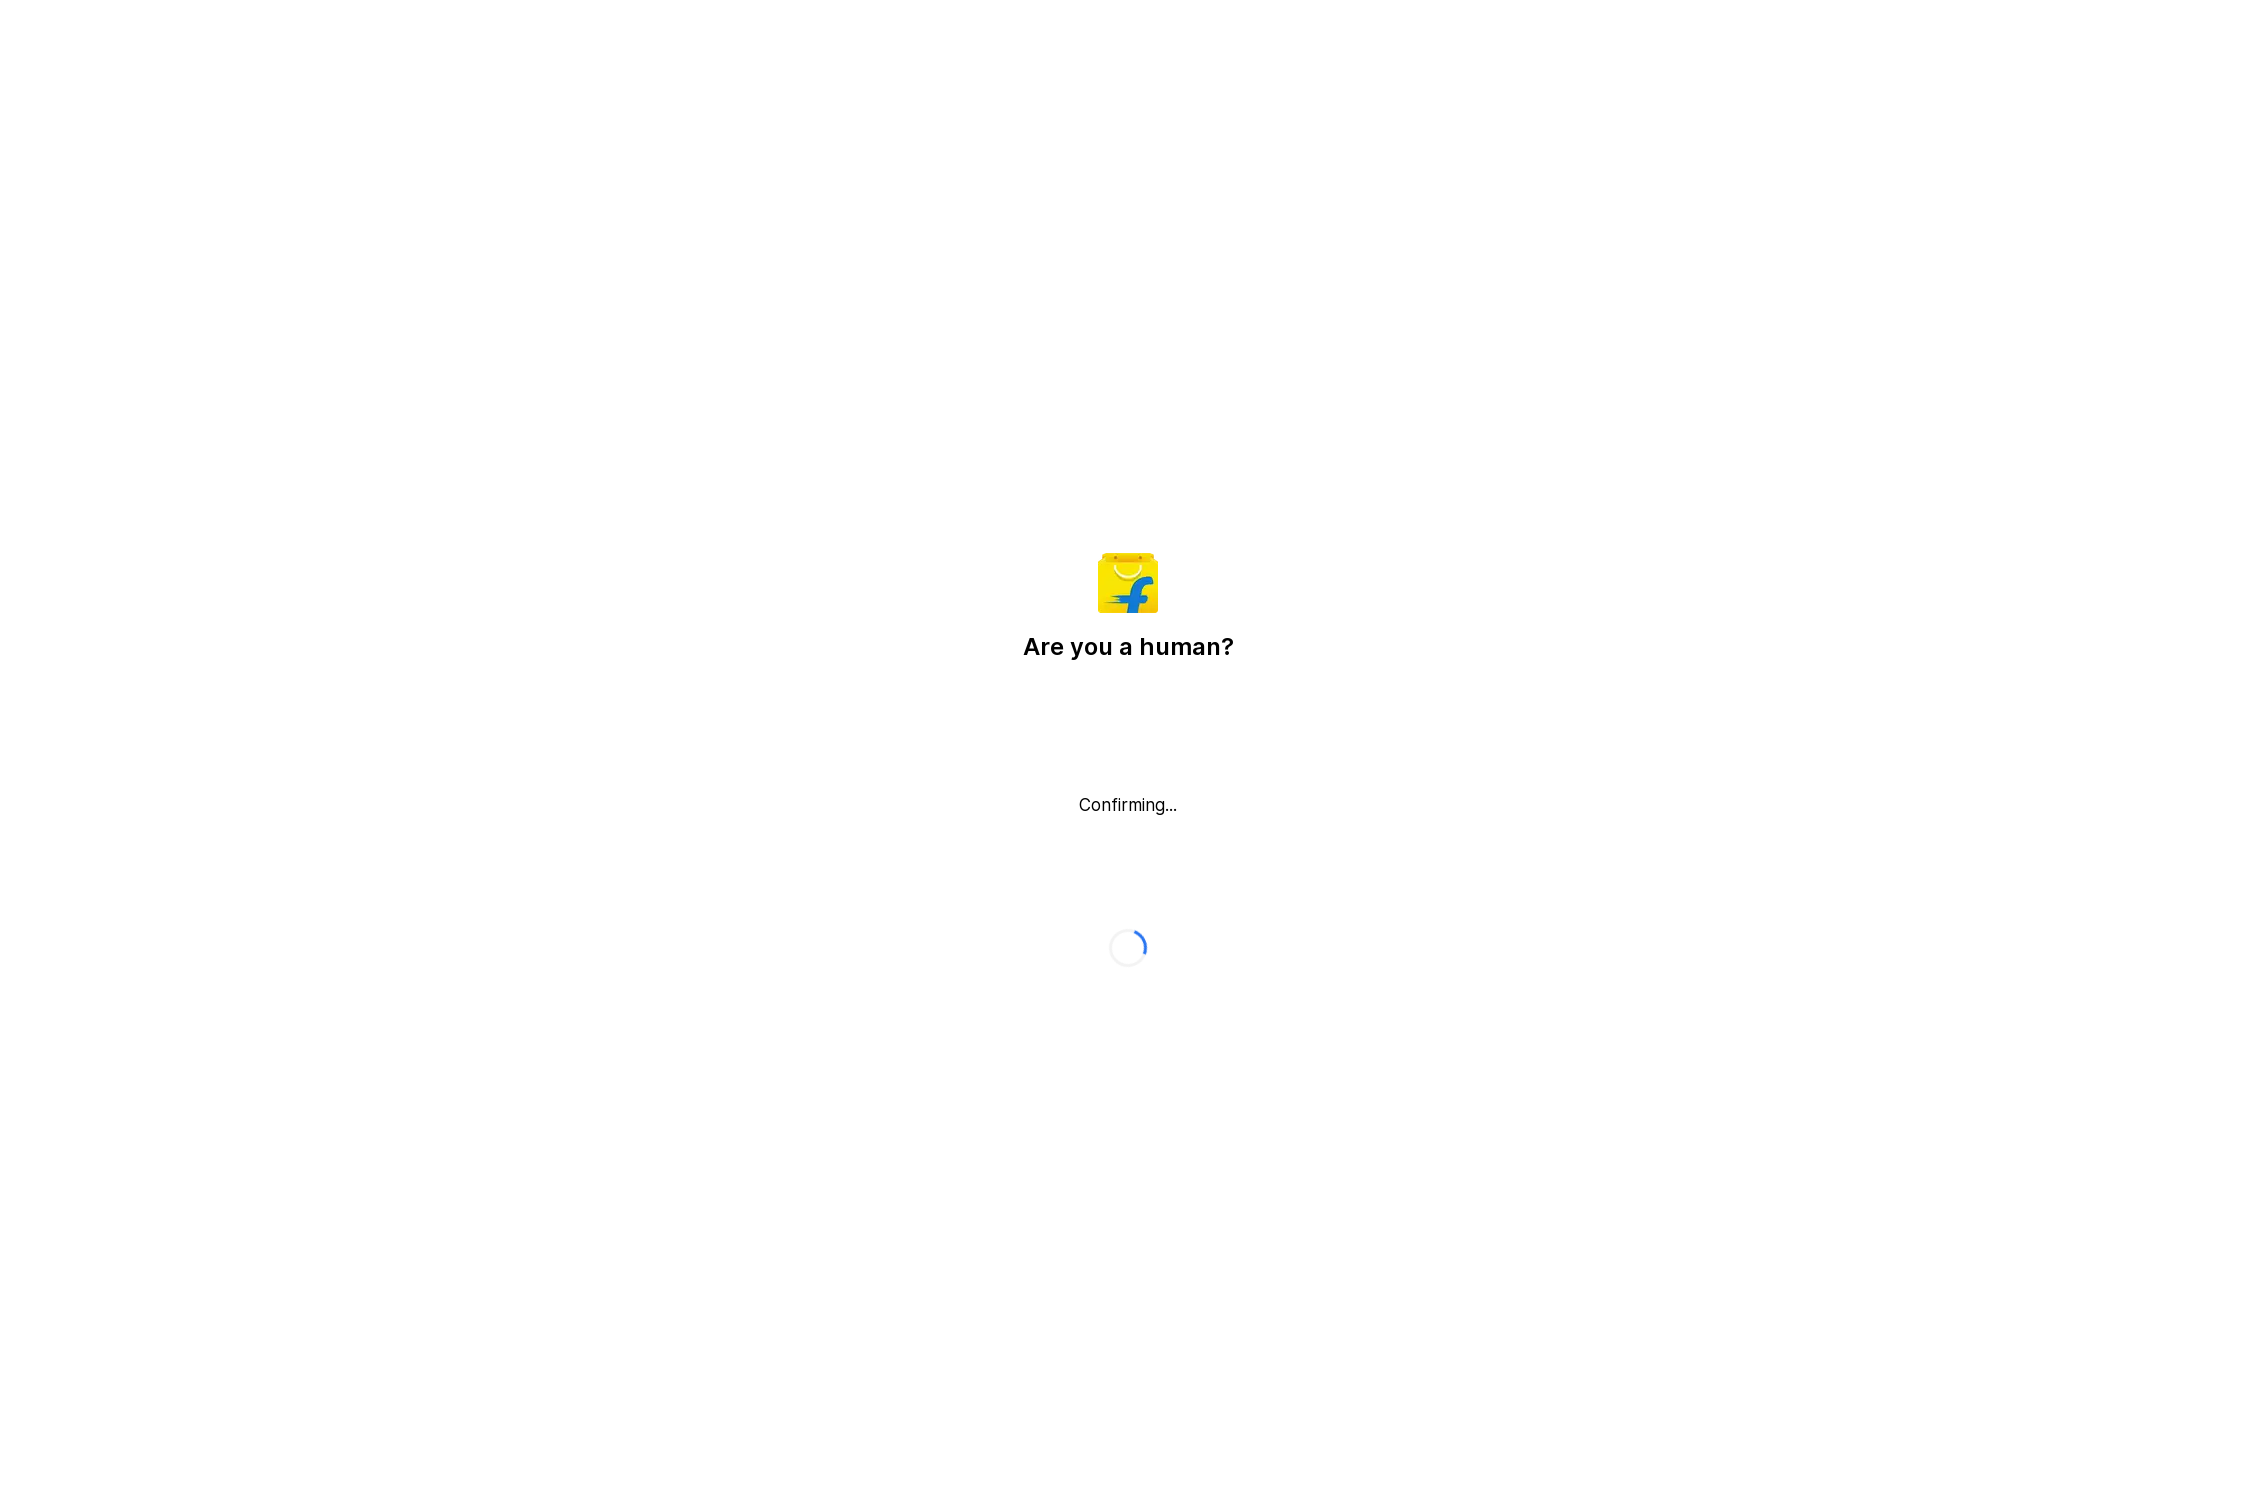